Tests dynamic loading functionality by clicking a Start button, waiting for a loading indicator to disappear, and verifying that "Hello World!" text is displayed.

Starting URL: https://automationfc.github.io/dynamic-loading/

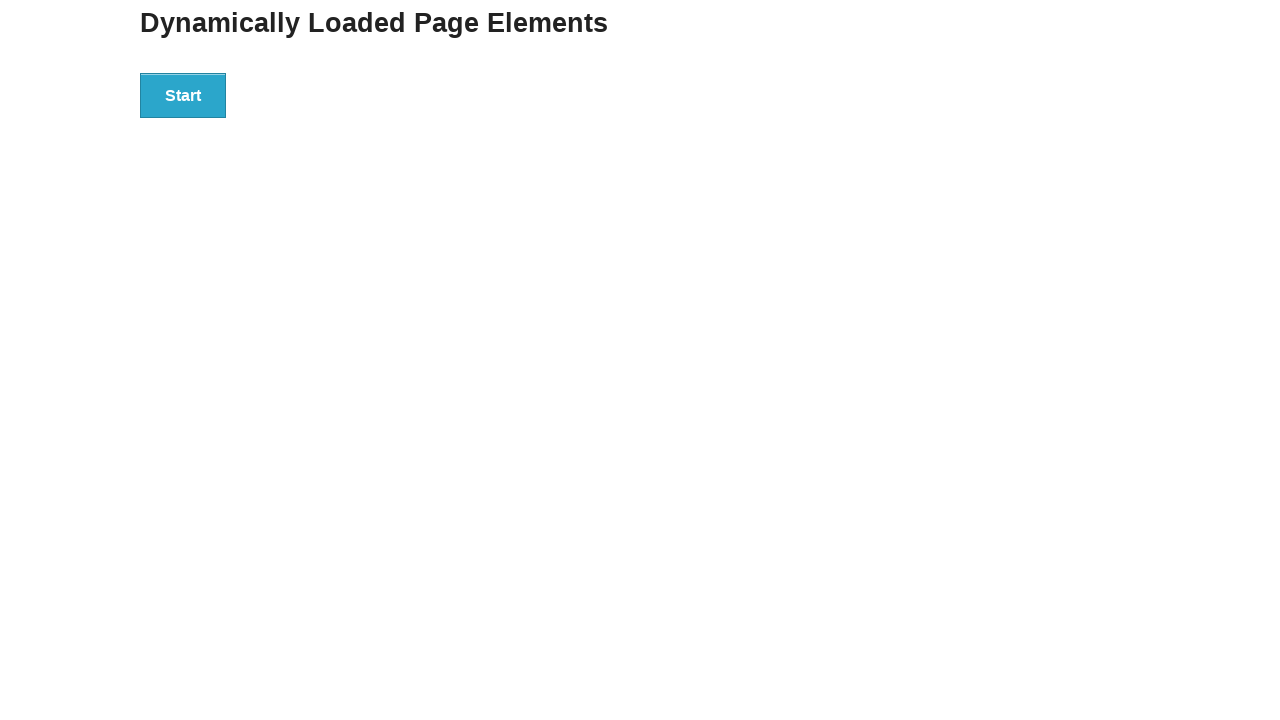

Navigated to dynamic loading test page
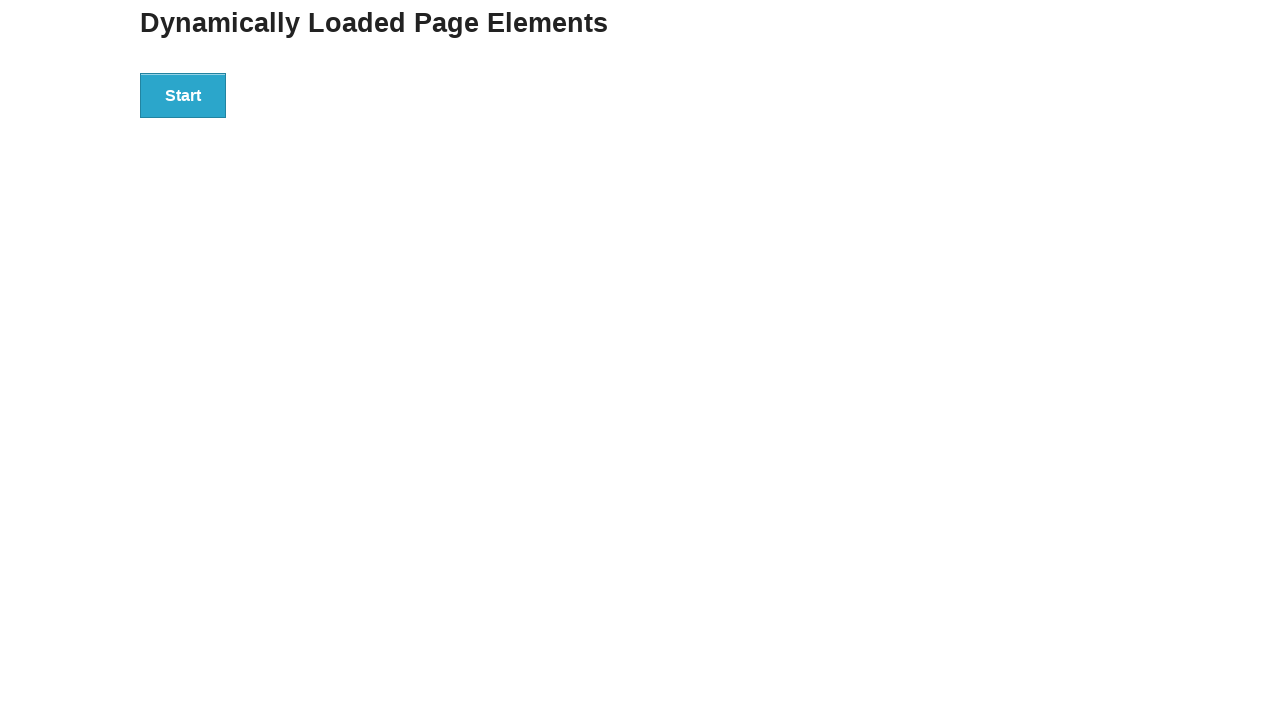

Clicked the Start button at (183, 95) on xpath=//*[text()='Start']
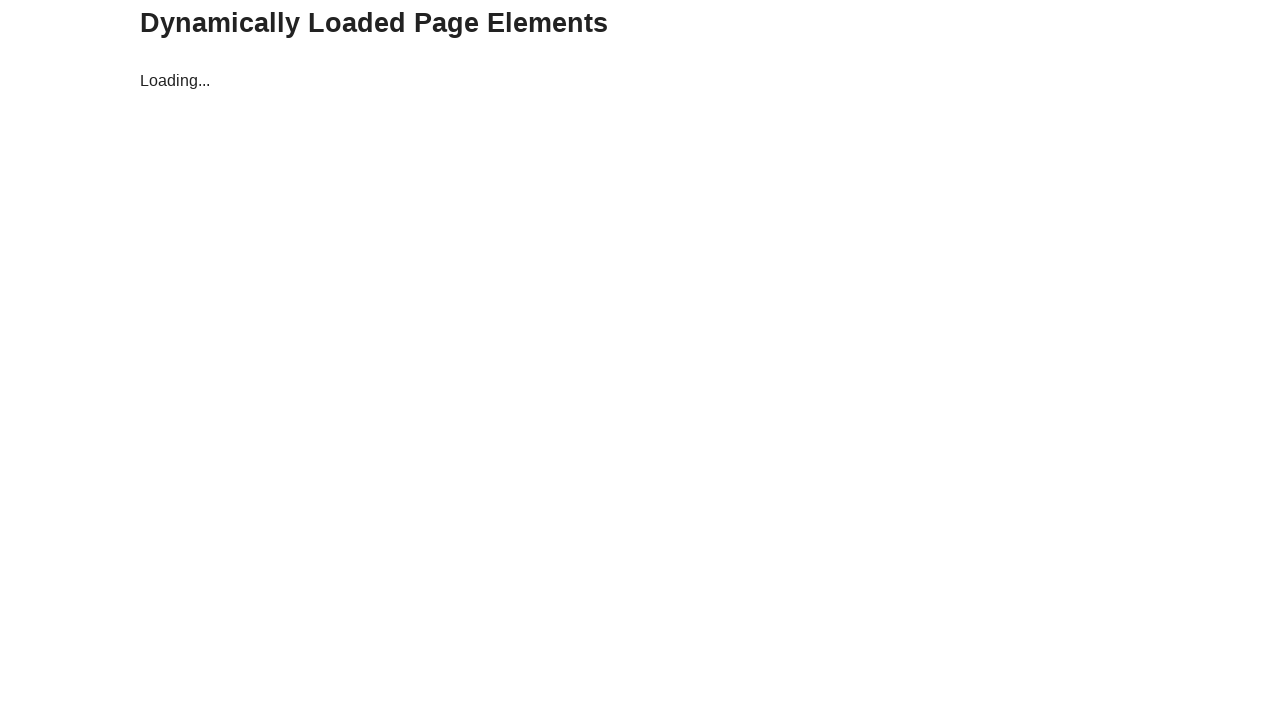

Loading indicator disappeared
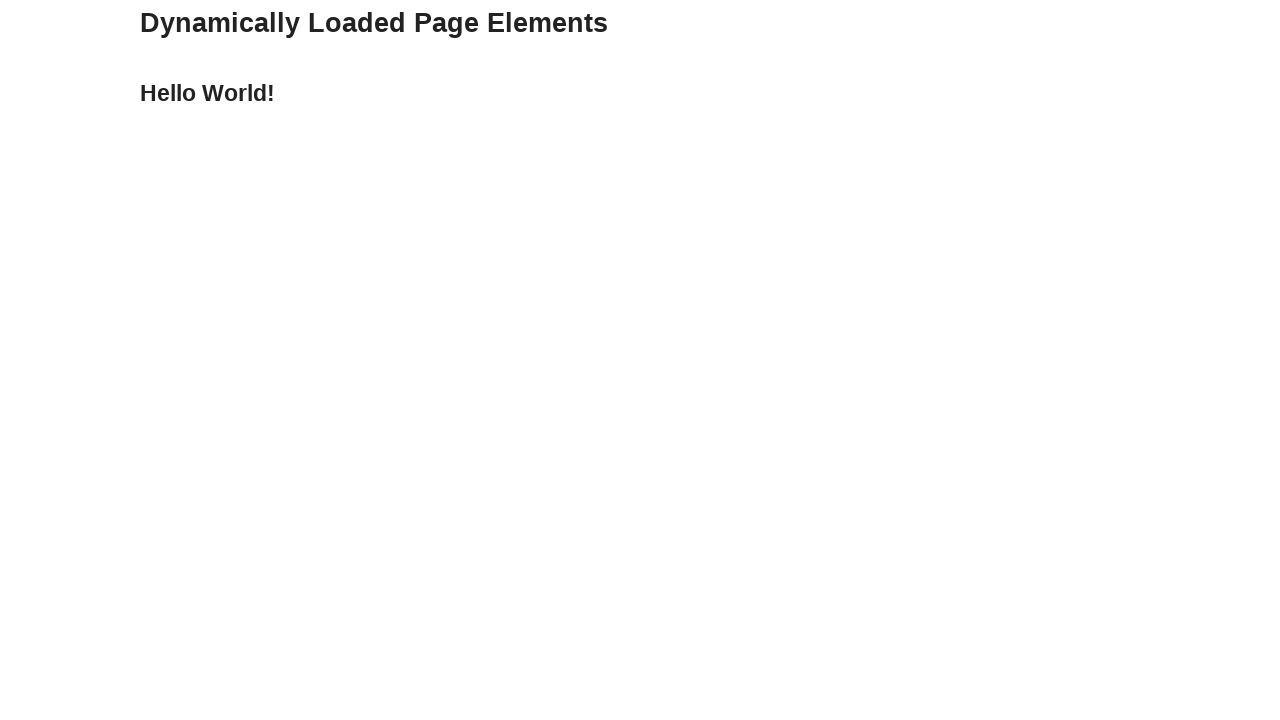

Hello World! text became visible
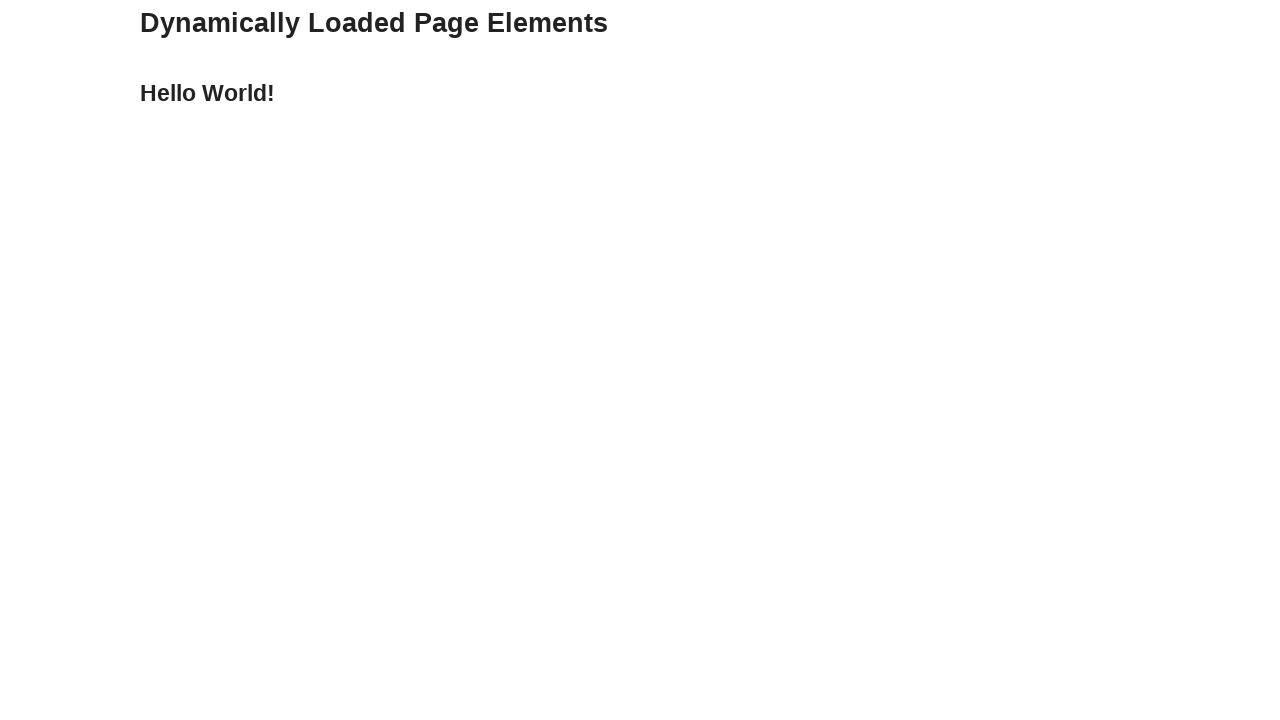

Verified Hello World! text is visible
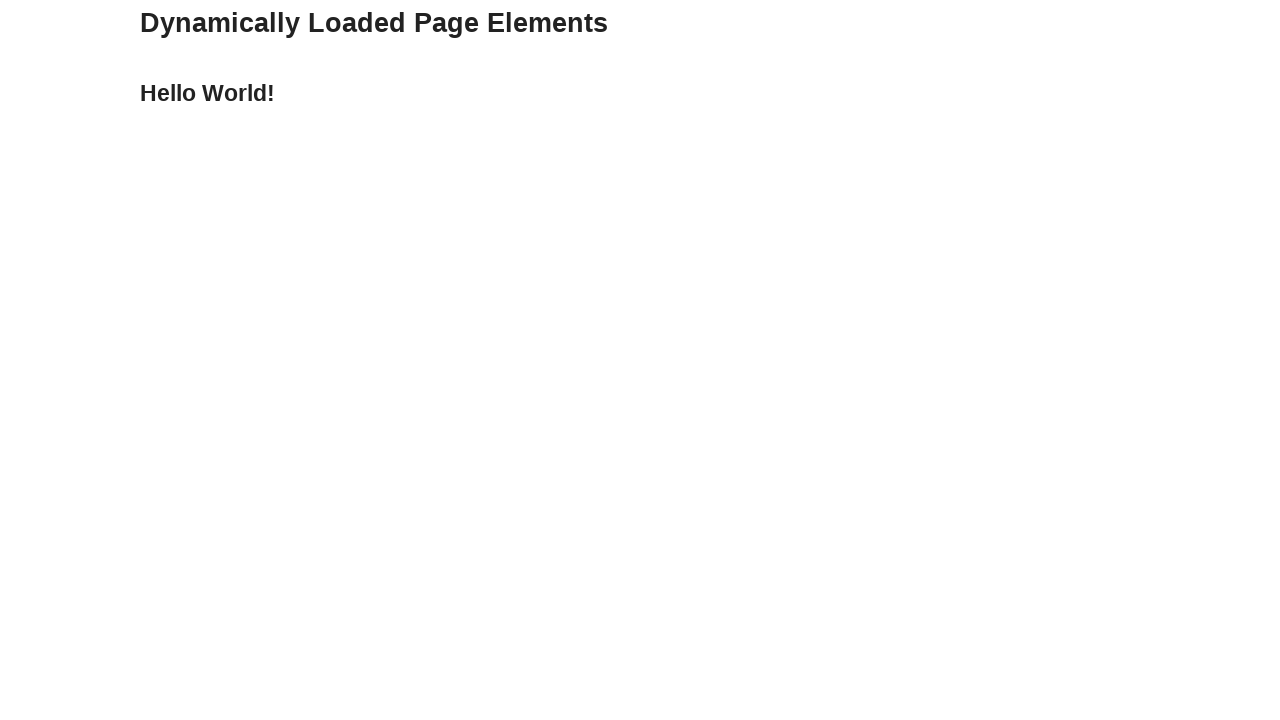

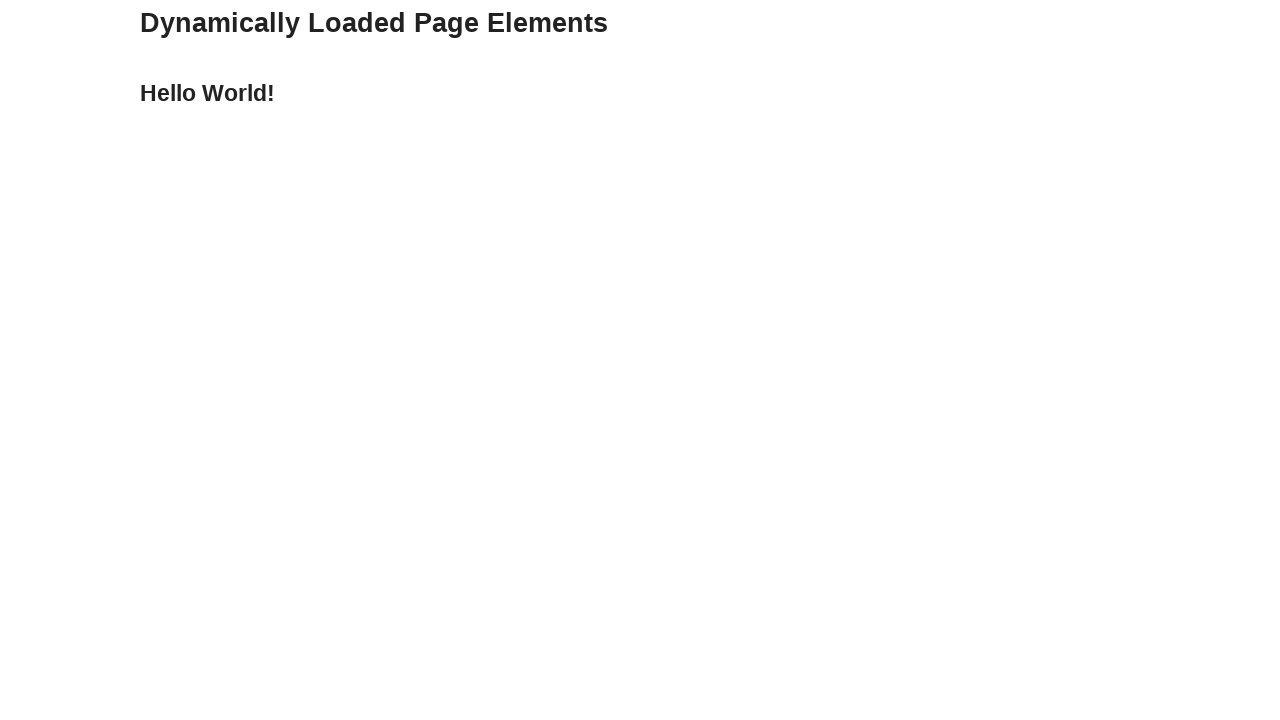